Tests calculator multiplication with scientific notation: enters 2e2 and 1.5, selects multiplication, and verifies the result is 300

Starting URL: https://calculatorhtml.onrender.com/

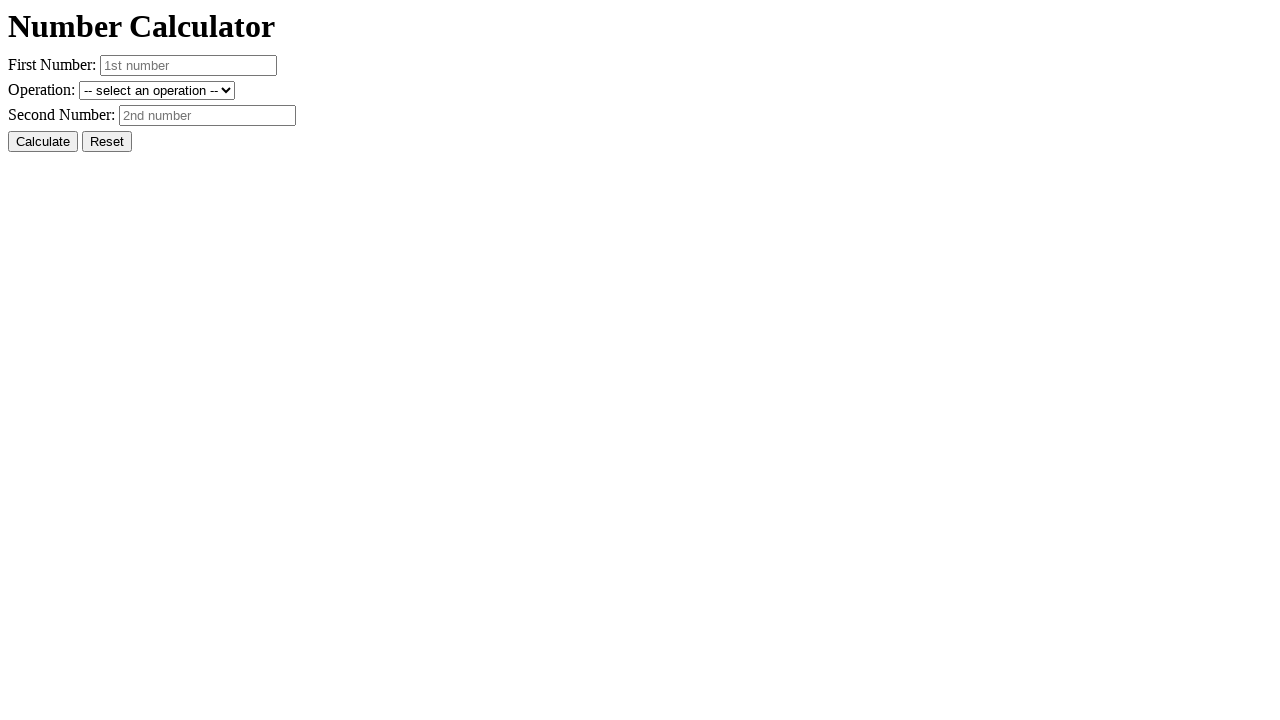

Clicked Reset button to clear previous values at (107, 142) on #resetButton
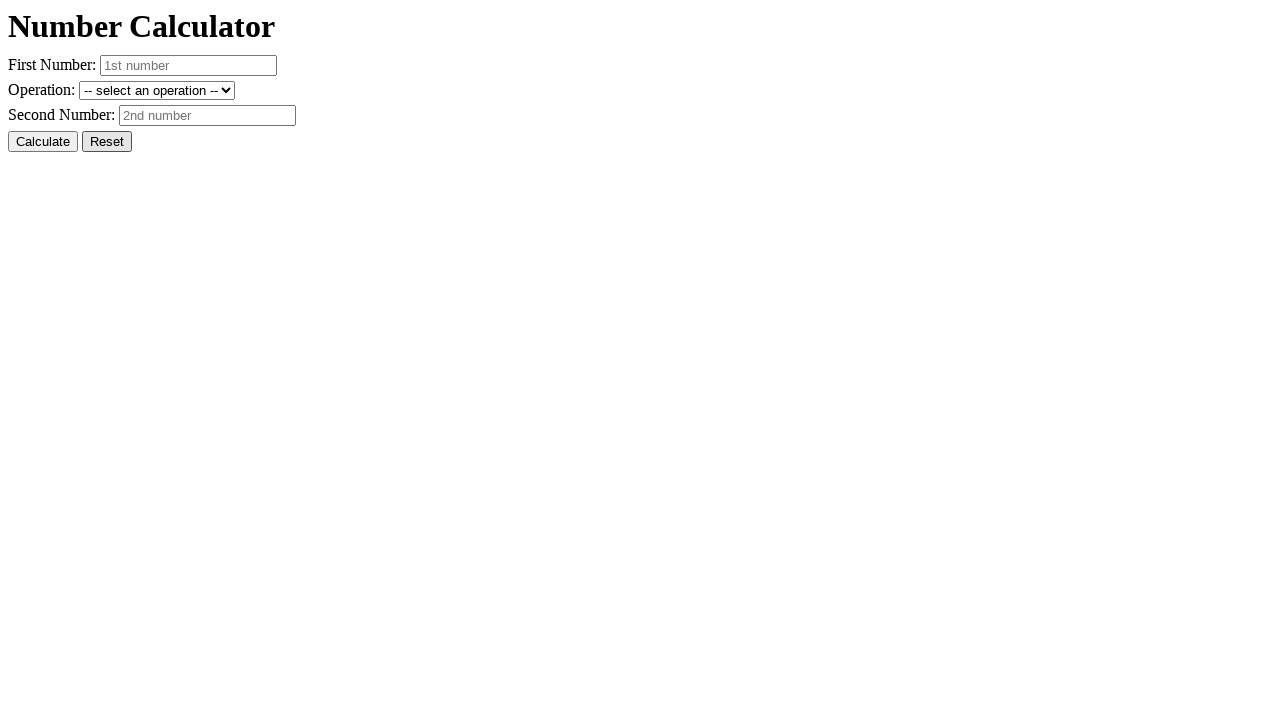

Entered first number in scientific notation: 2e2 on #number1
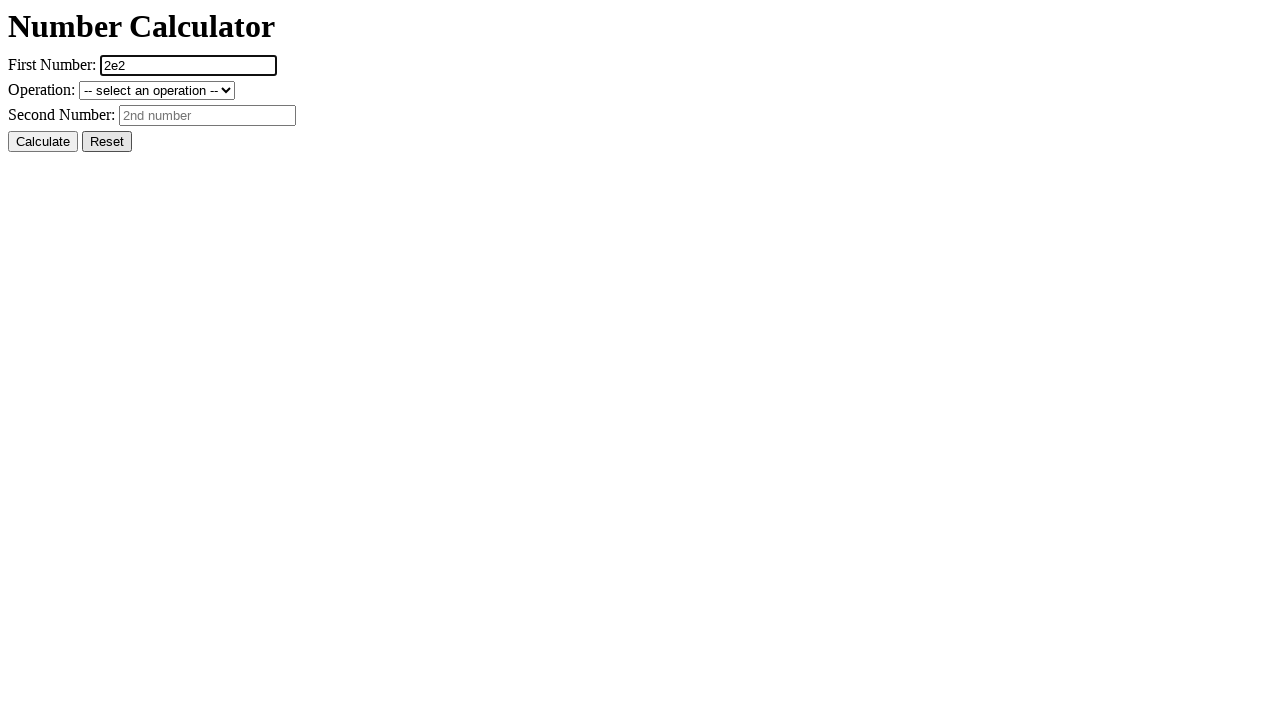

Entered second number: 1.5 on #number2
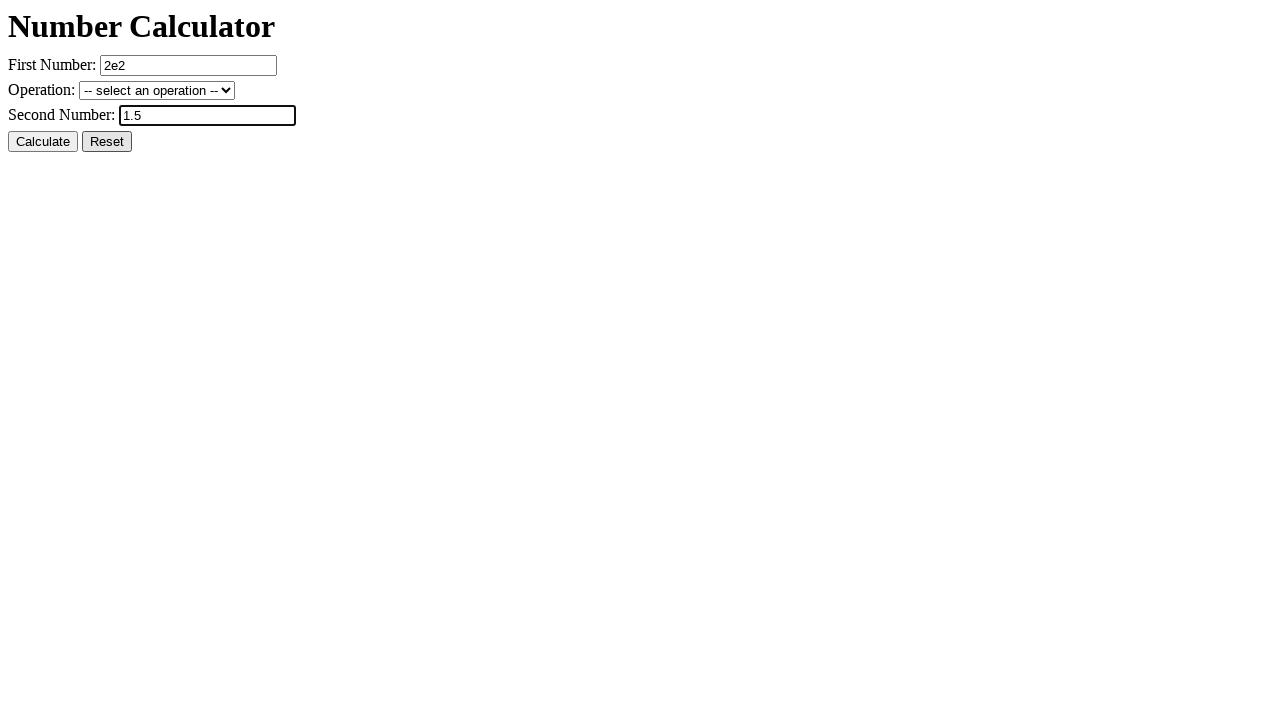

Selected multiplication operation on #operation
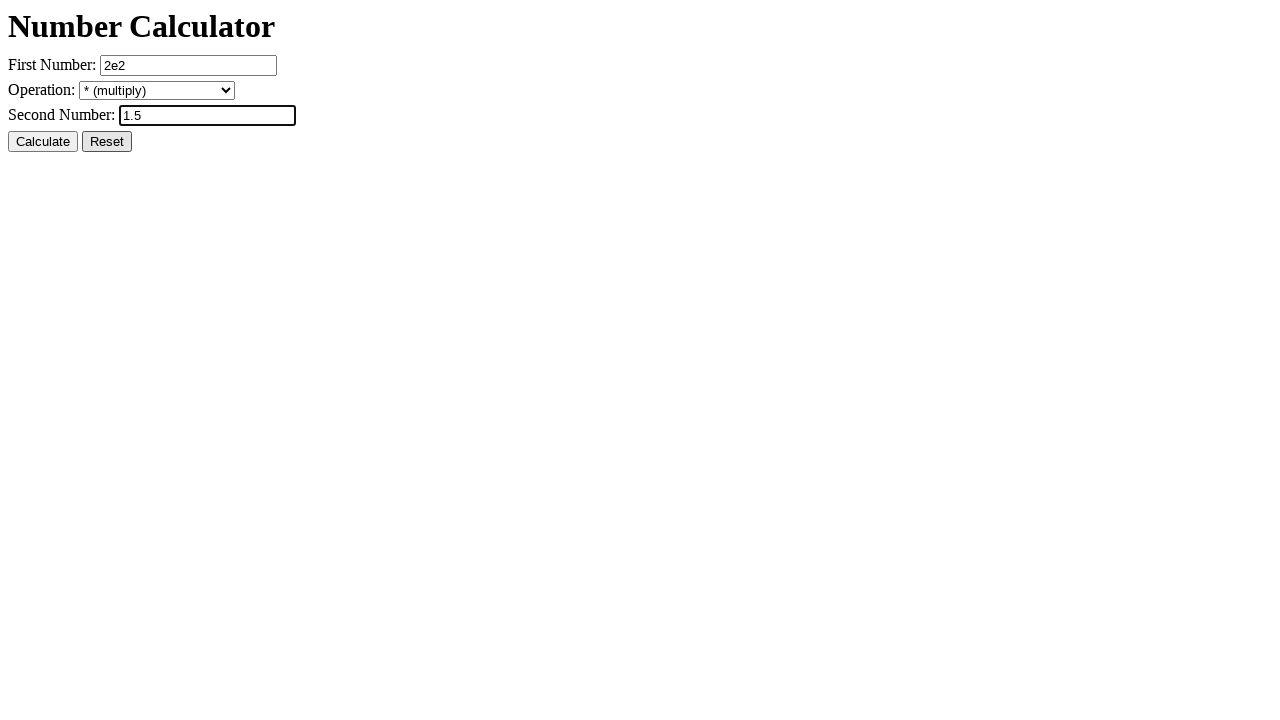

Clicked Calculate button at (43, 142) on #calcButton
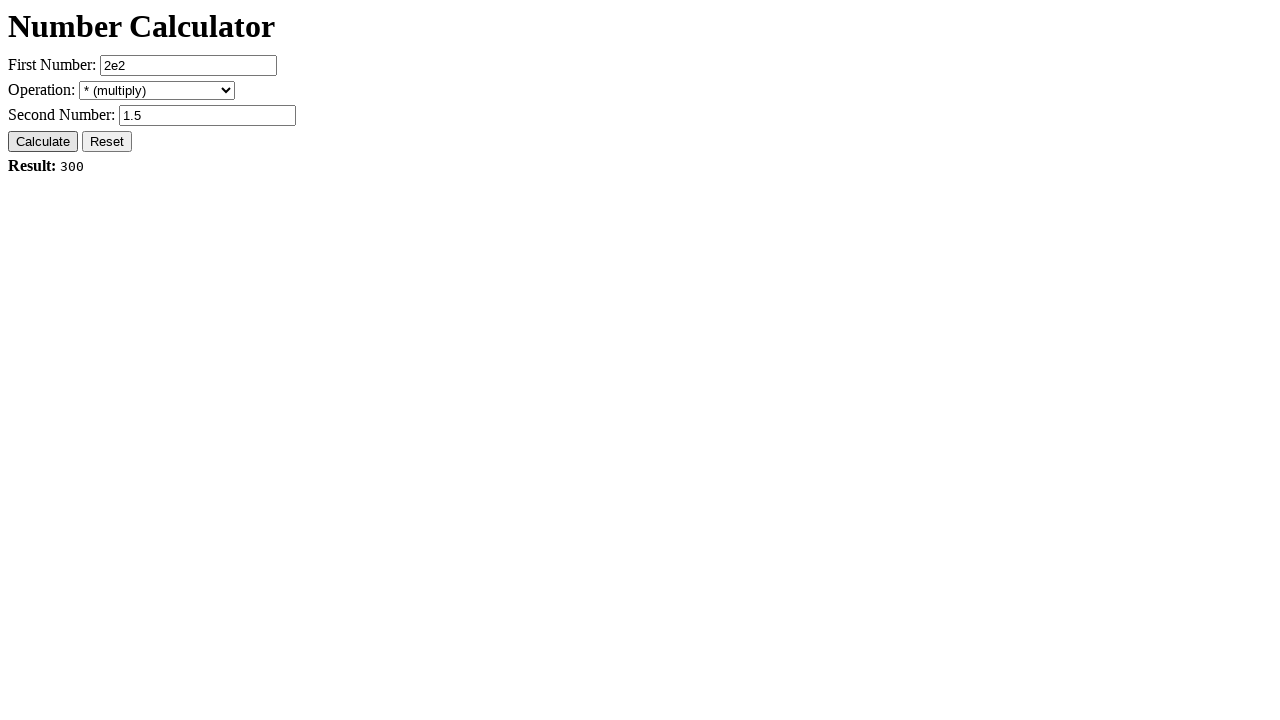

Result element loaded and is visible
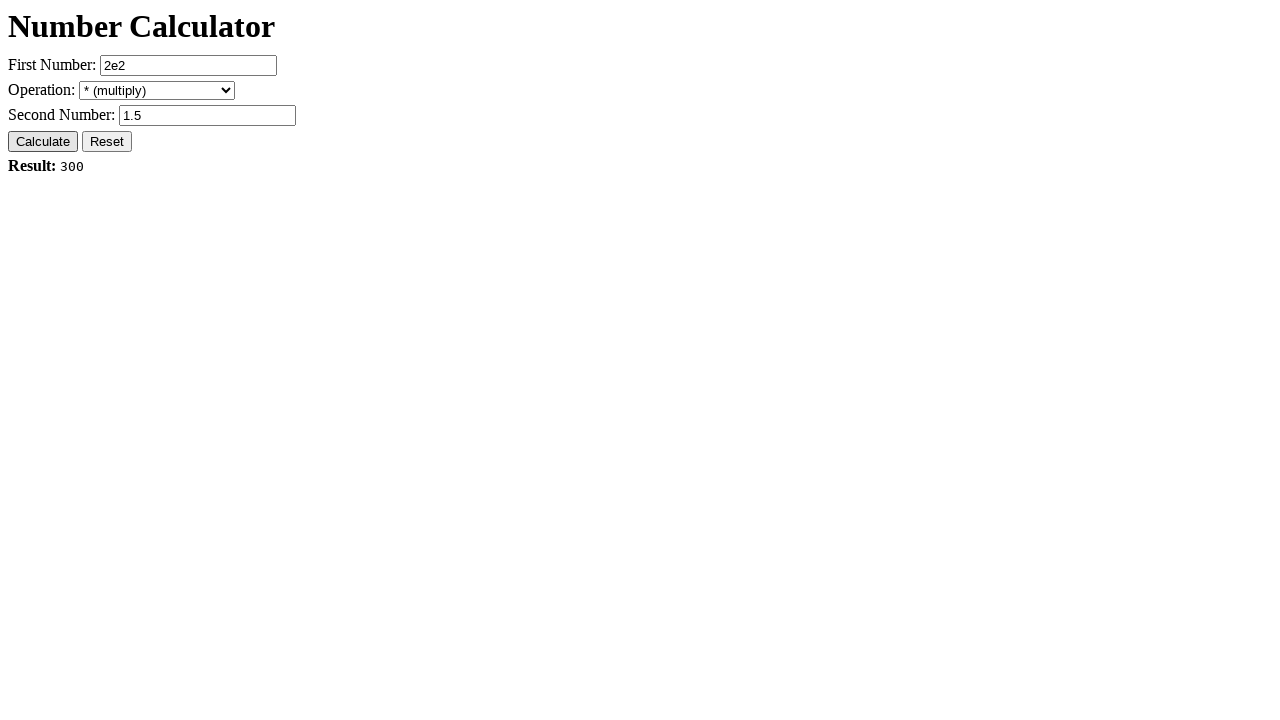

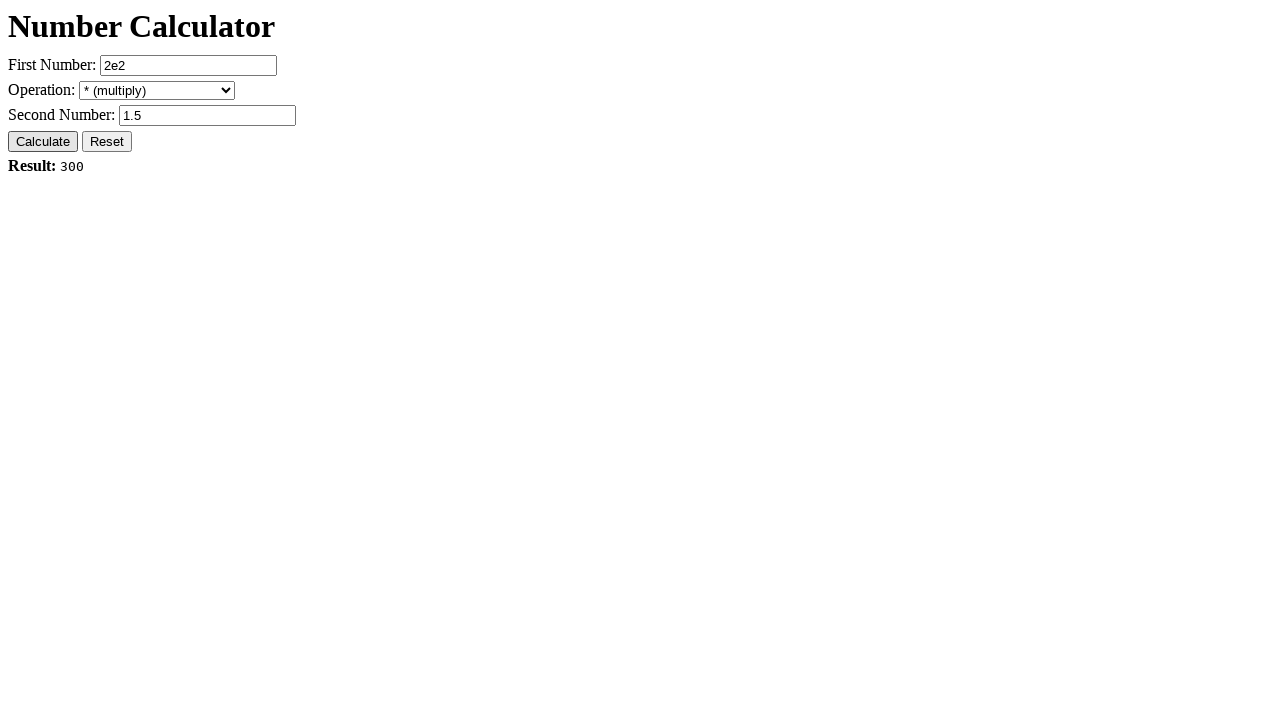